Tests navigation to Browse Languages page and then to the Y submenu, verifying that all listed languages start with the letter Y

Starting URL: https://www.99-bottles-of-beer.net/

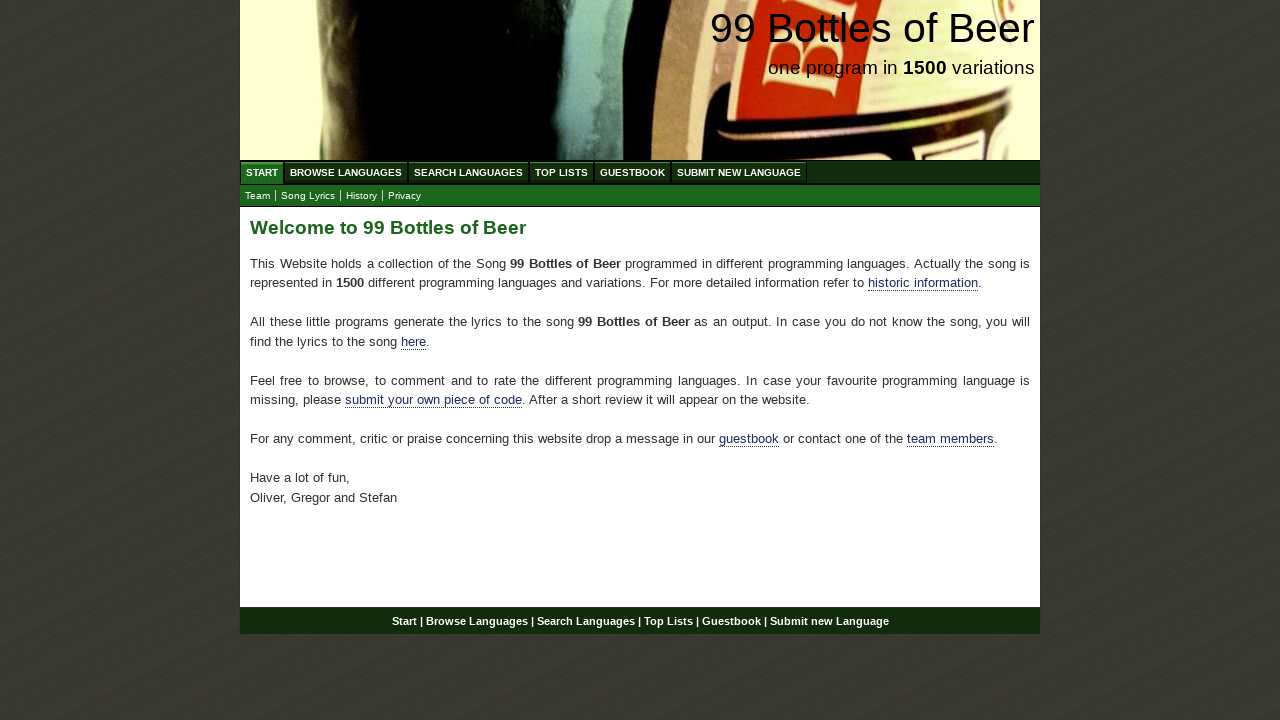

Clicked on 'Browse Languages' menu at (346, 172) on xpath=//ul[@id='menu']//a[text()='Browse Languages']
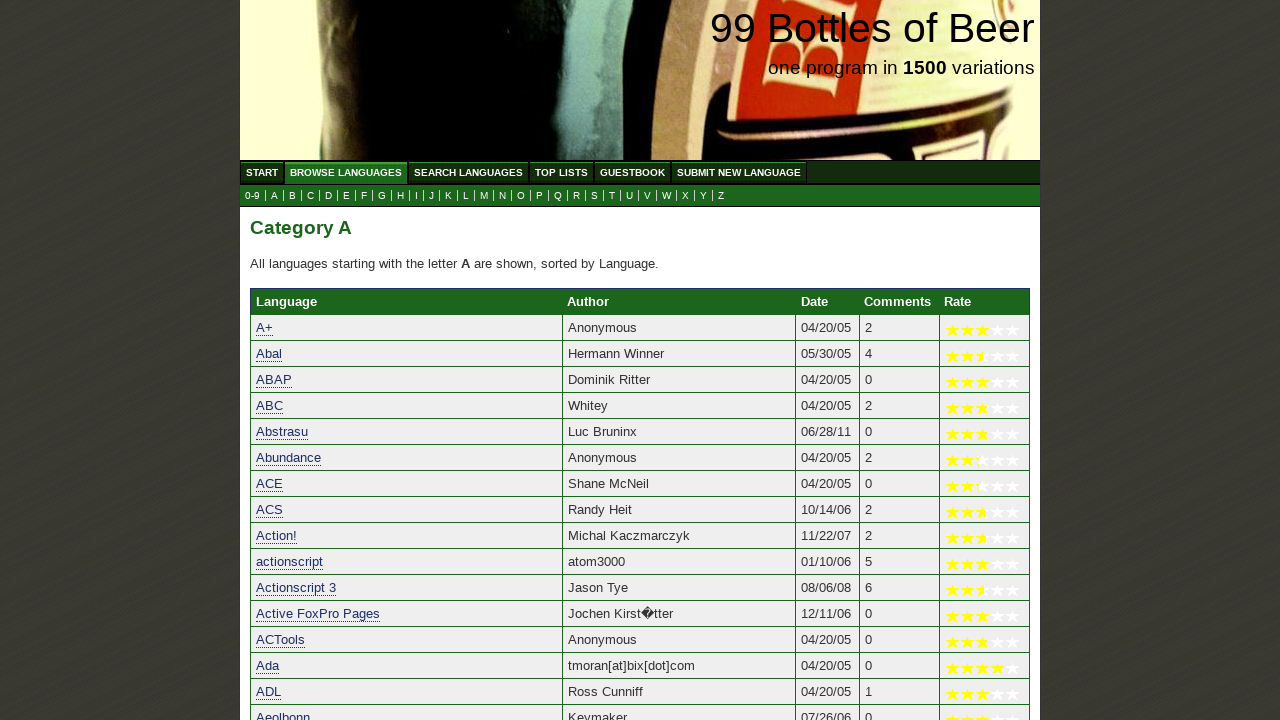

Clicked on 'Y' submenu to filter languages starting with Y at (704, 196) on xpath=//ul[@id='submenu']//a[text()='Y']
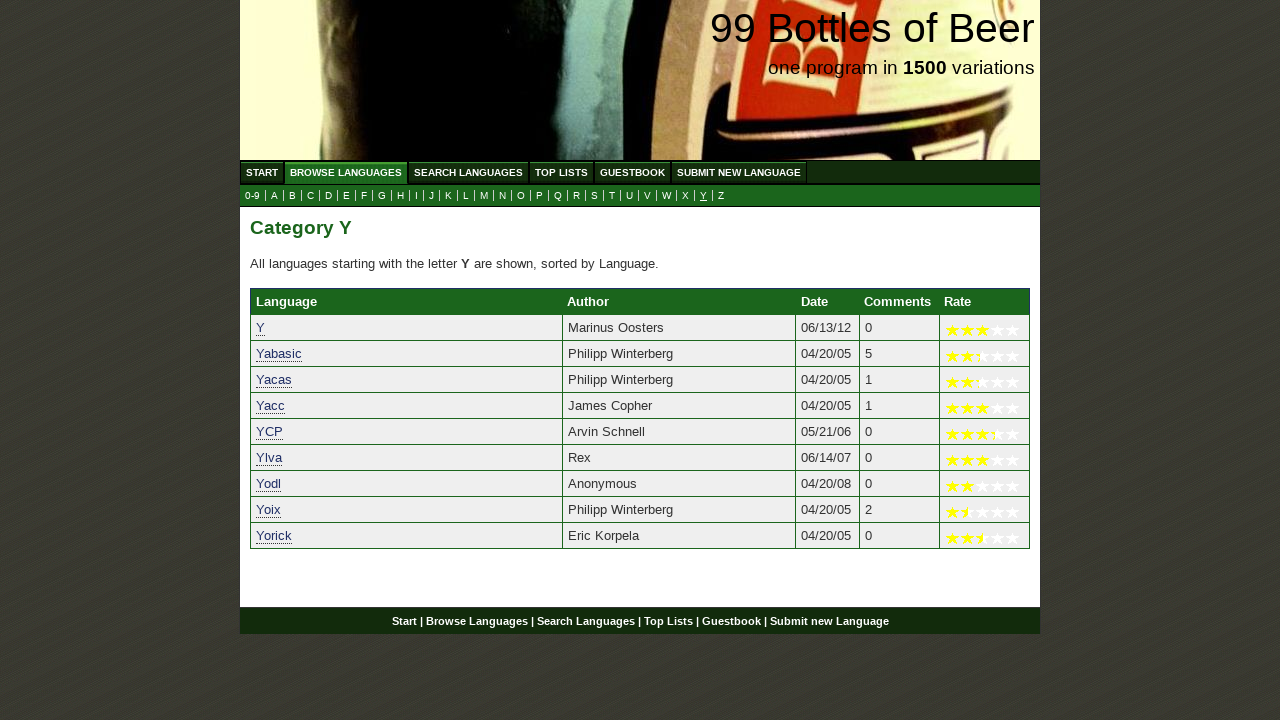

Y languages list loaded successfully
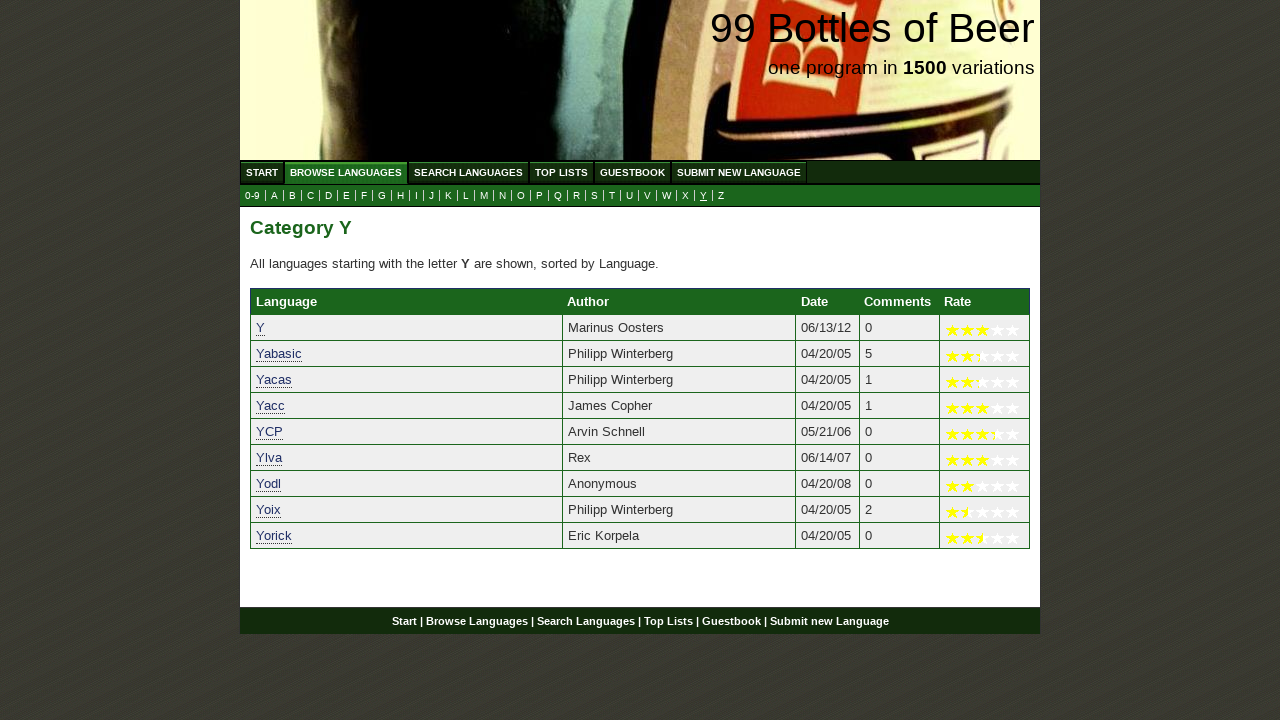

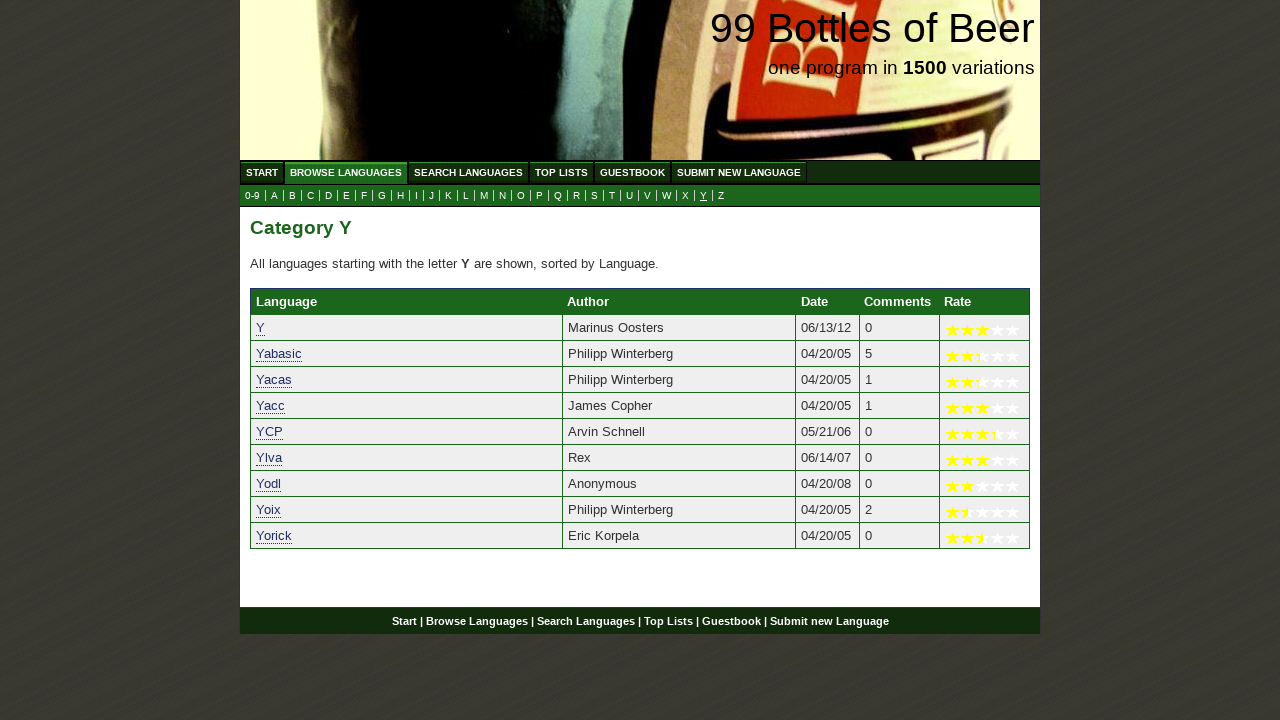